Tests that clicking "Clear completed" removes completed items from the list.

Starting URL: https://demo.playwright.dev/todomvc

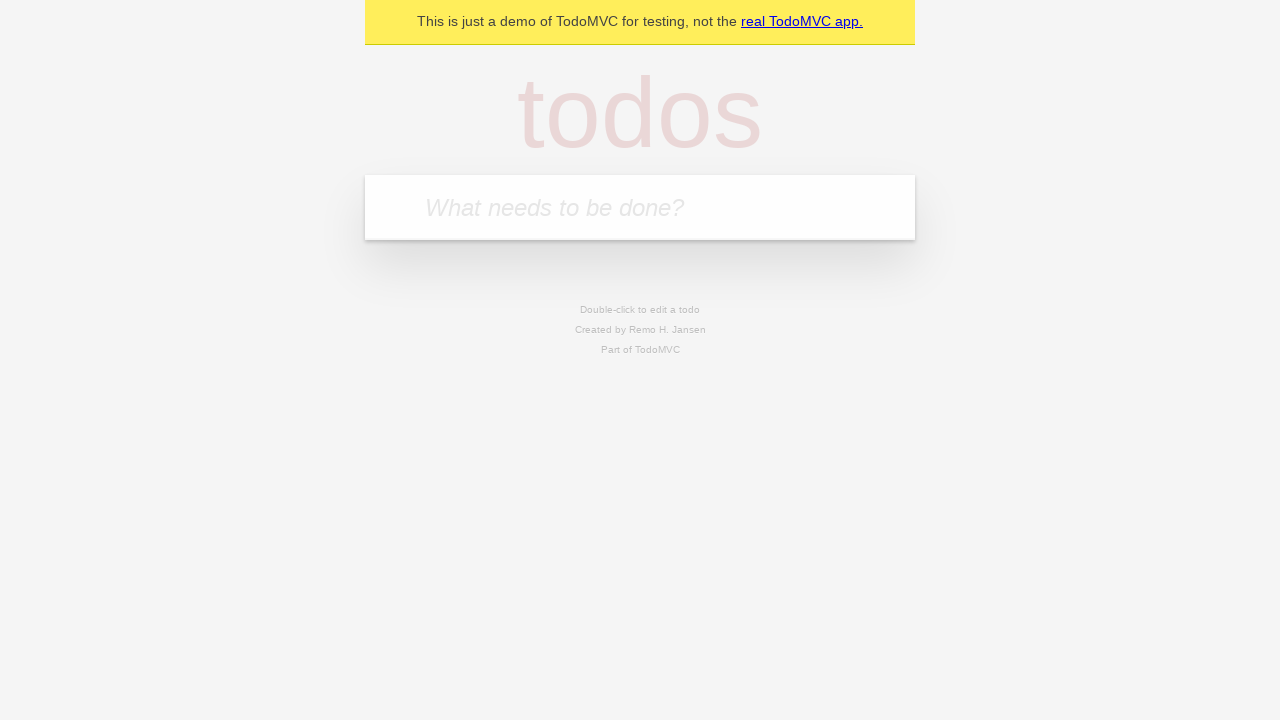

Filled todo input with 'buy some cheese' on internal:attr=[placeholder="What needs to be done?"i]
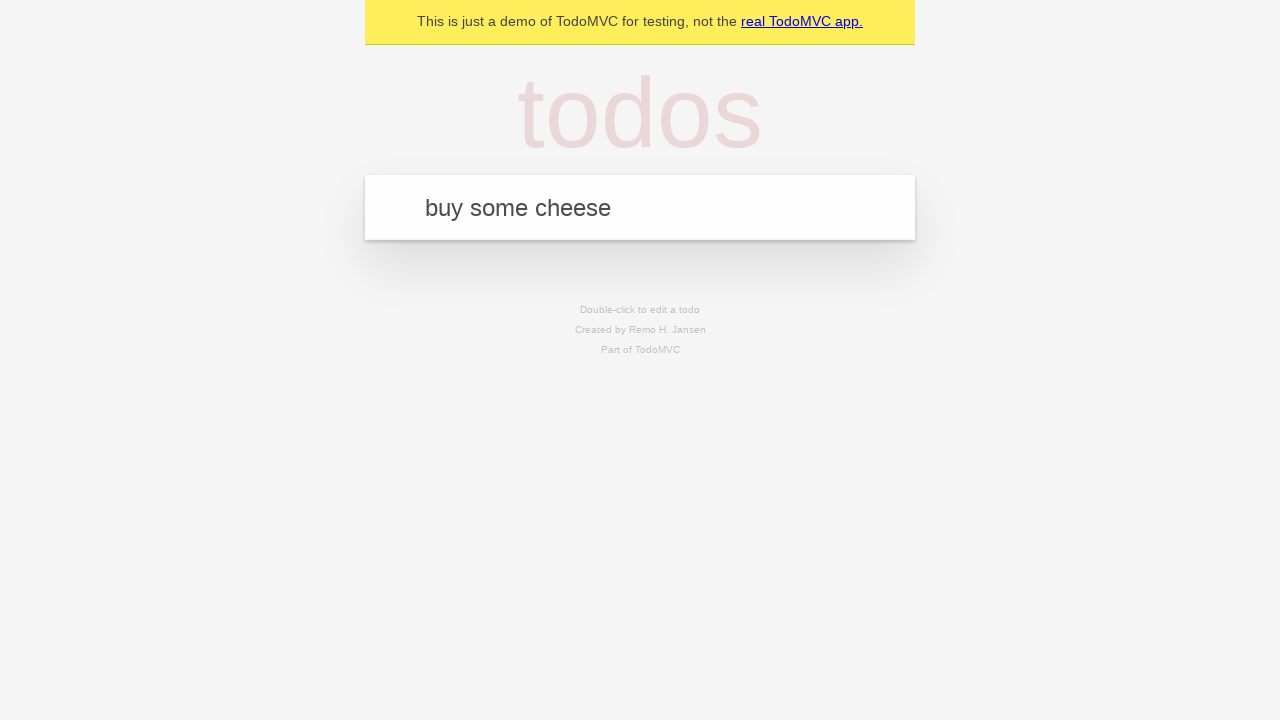

Pressed Enter to add todo 'buy some cheese' on internal:attr=[placeholder="What needs to be done?"i]
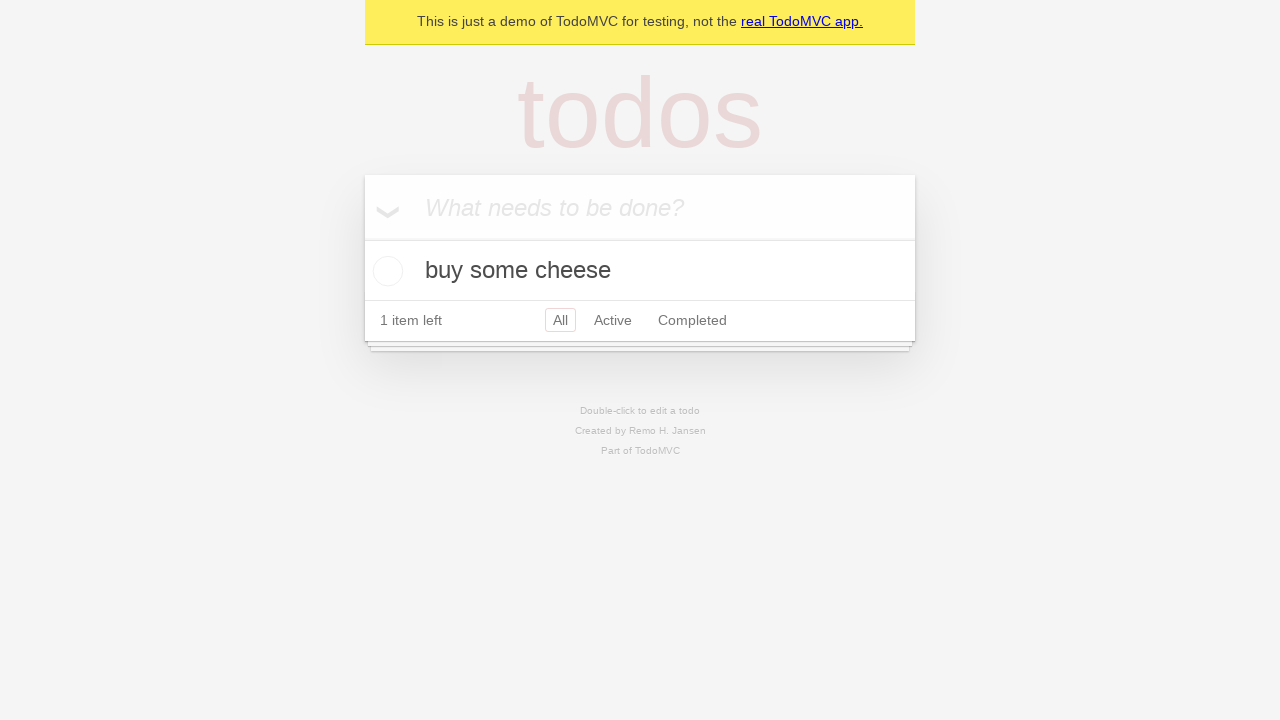

Filled todo input with 'feed the cat' on internal:attr=[placeholder="What needs to be done?"i]
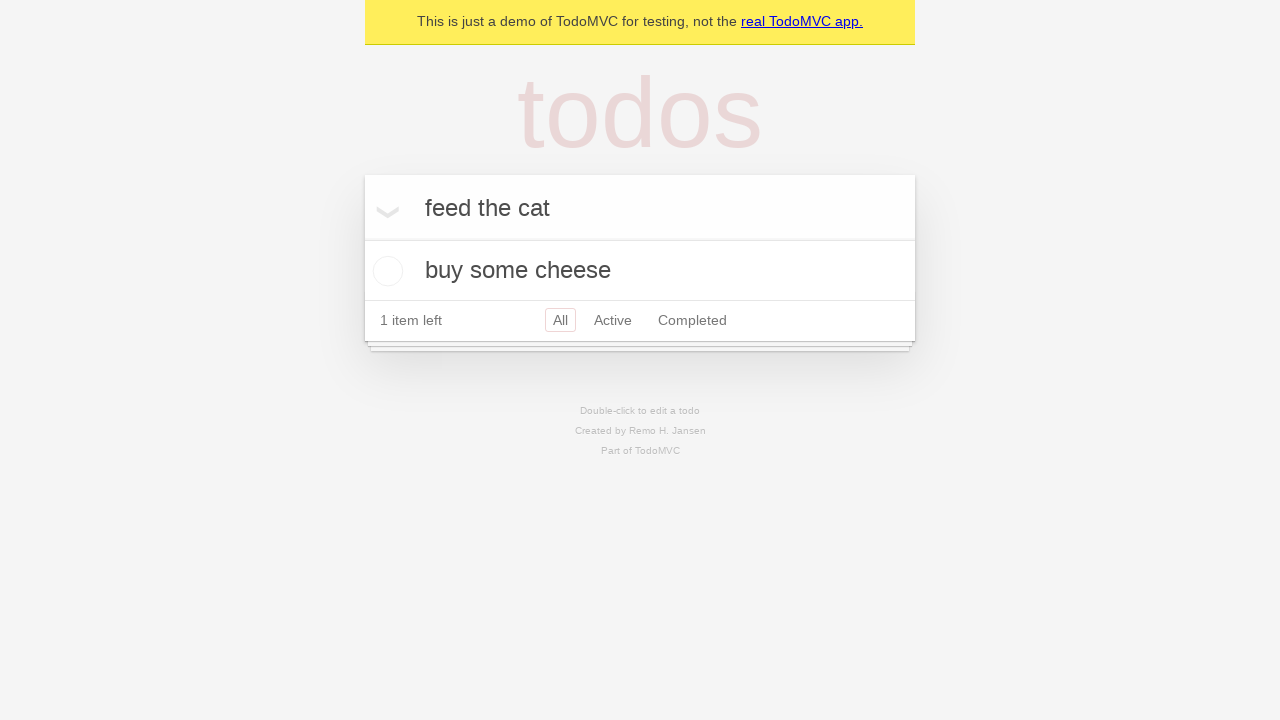

Pressed Enter to add todo 'feed the cat' on internal:attr=[placeholder="What needs to be done?"i]
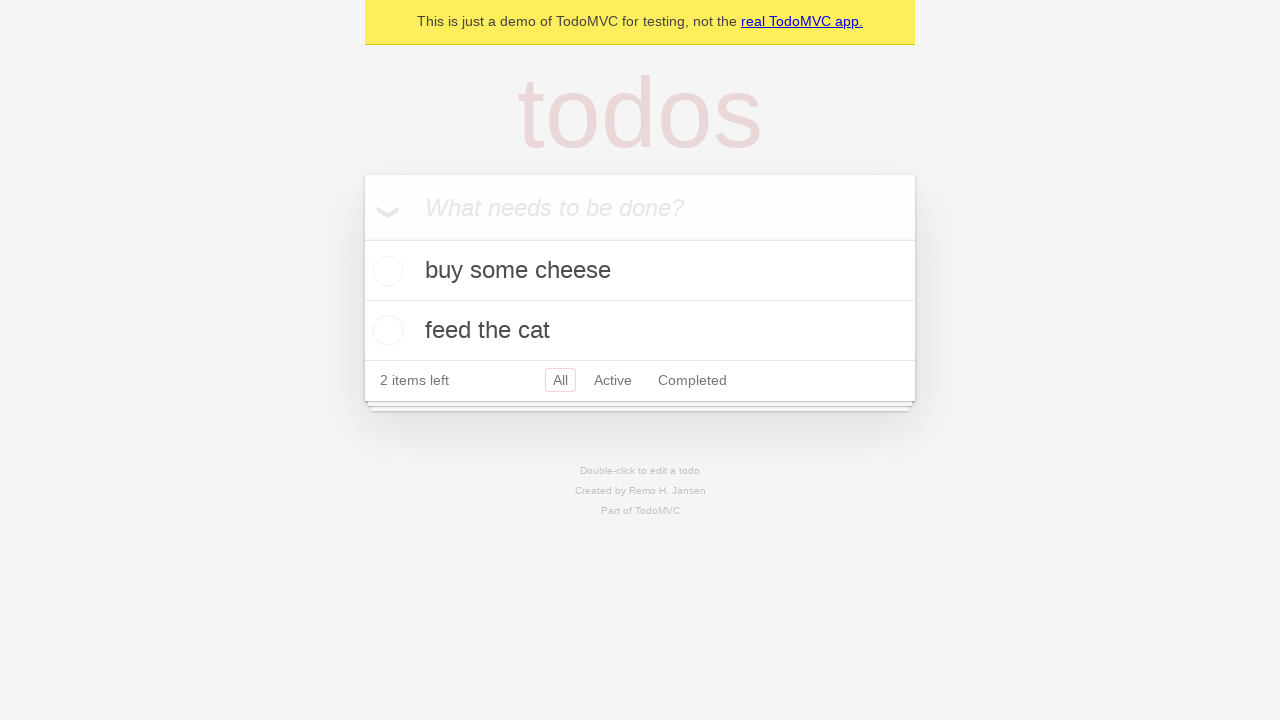

Filled todo input with 'book a doctors appointment' on internal:attr=[placeholder="What needs to be done?"i]
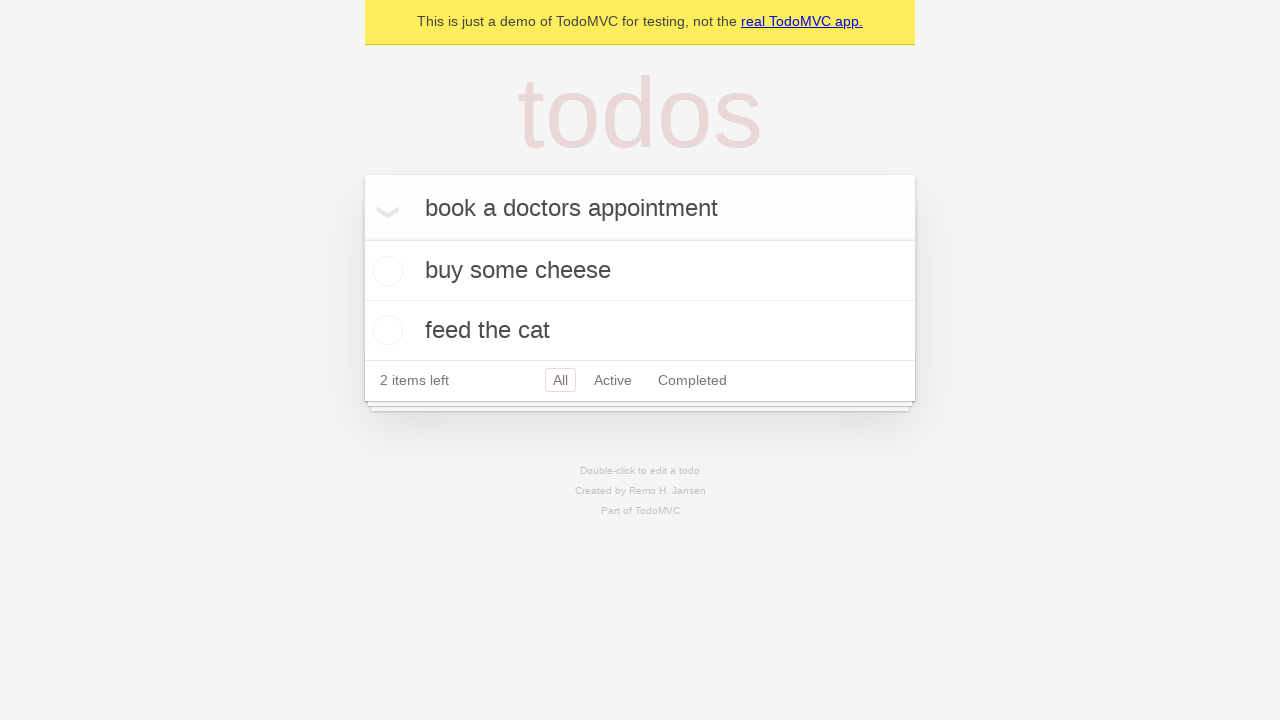

Pressed Enter to add todo 'book a doctors appointment' on internal:attr=[placeholder="What needs to be done?"i]
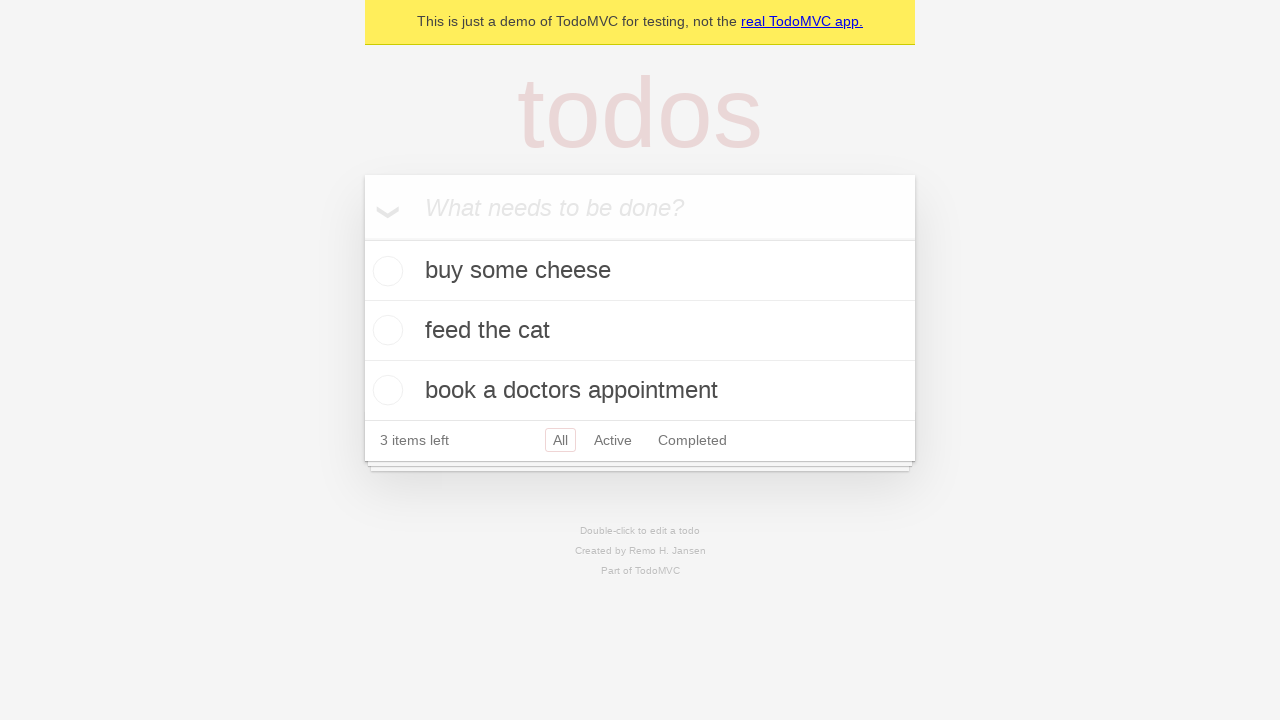

All three todo items loaded and visible
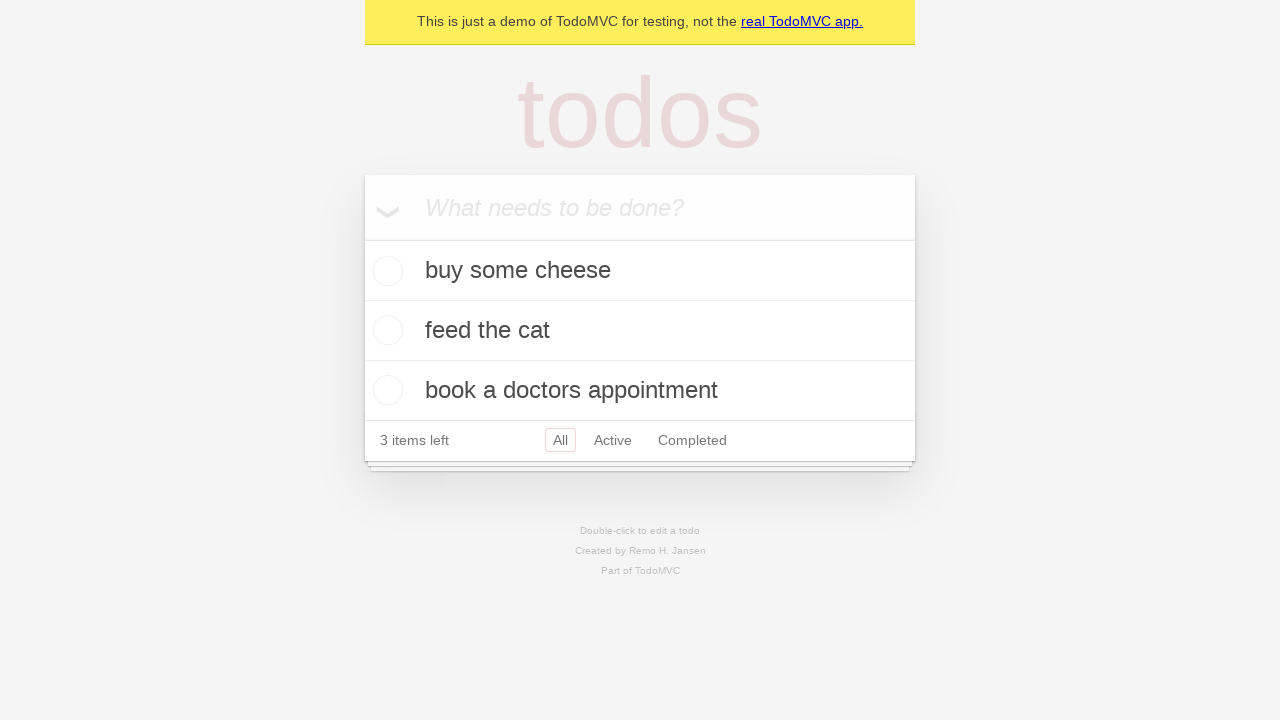

Marked second todo item ('feed the cat') as completed at (385, 330) on internal:testid=[data-testid="todo-item"s] >> nth=1 >> internal:role=checkbox
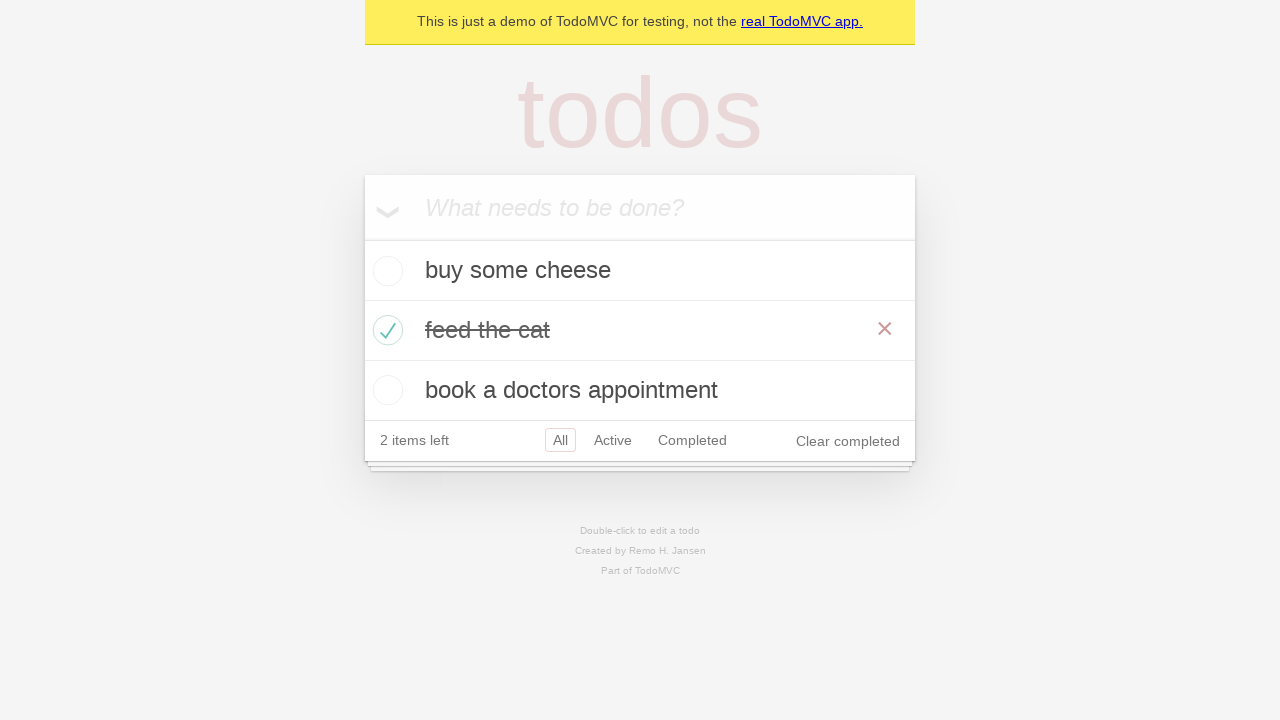

Clicked 'Clear completed' button to remove completed items at (848, 441) on internal:role=button[name="Clear completed"i]
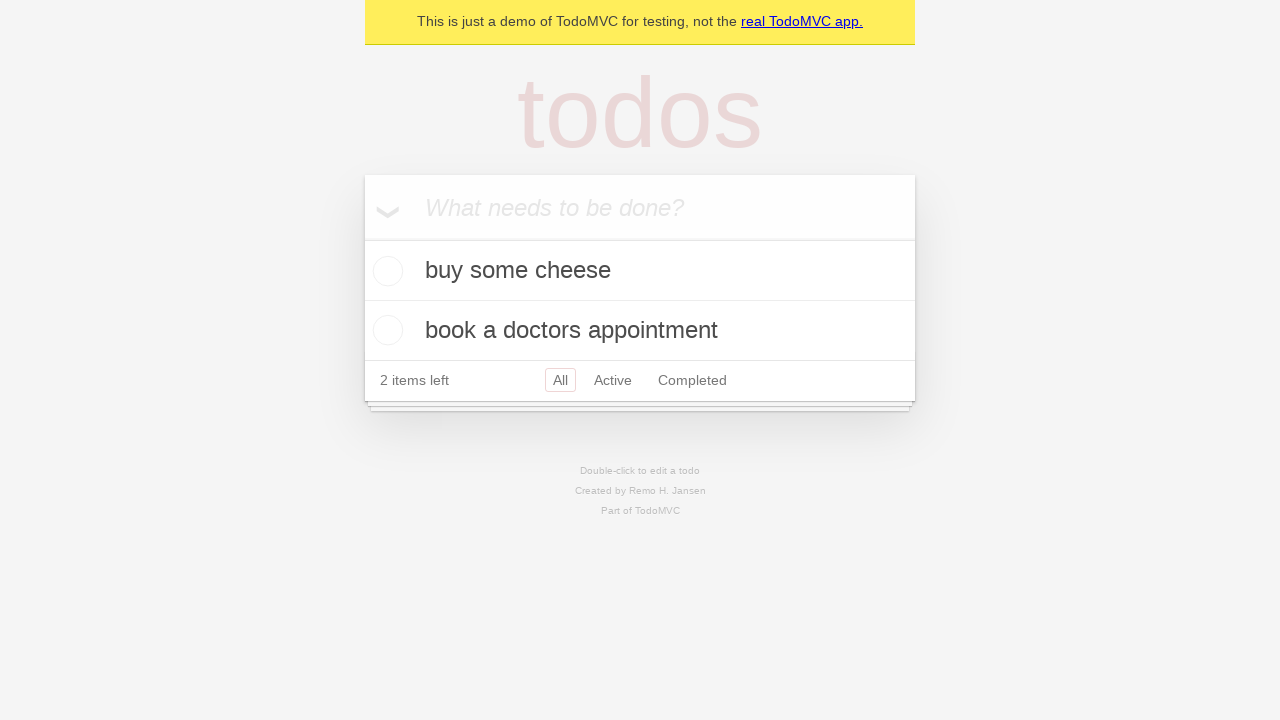

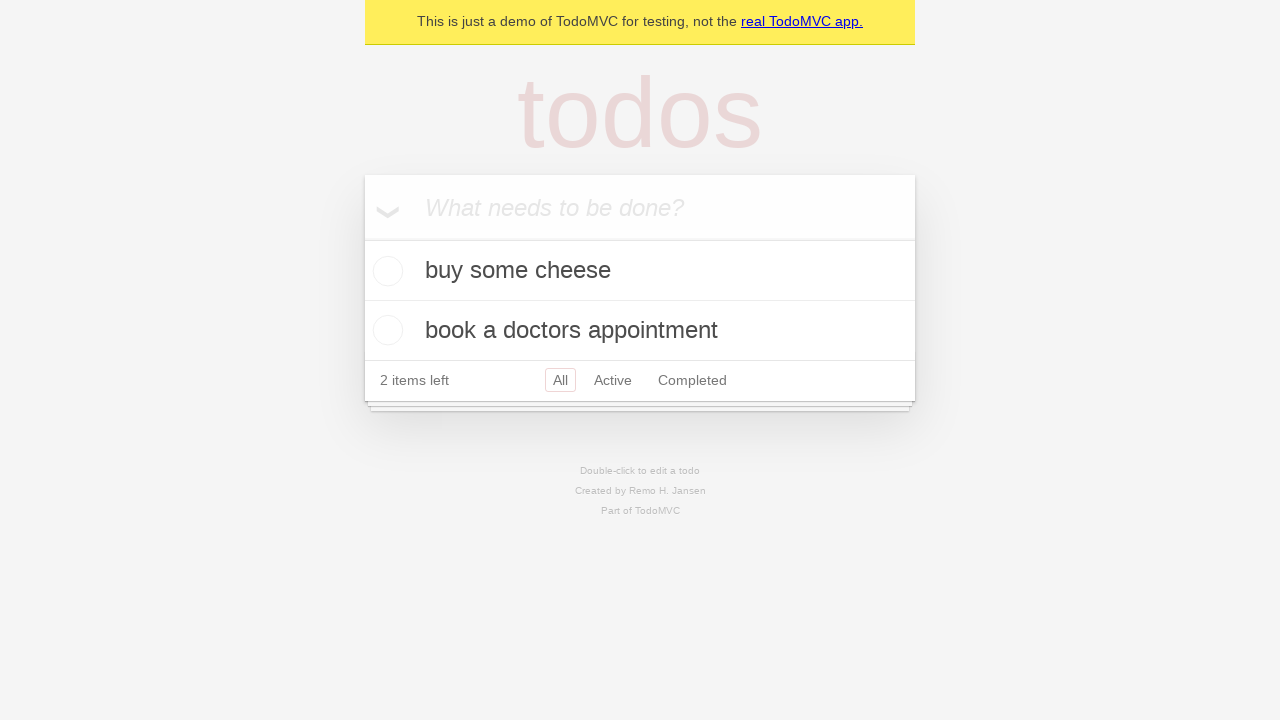